Tests a form that requires reading a hidden attribute value, calculating a mathematical result, filling in the answer, selecting checkboxes and radio buttons, and submitting the form

Starting URL: https://suninjuly.github.io/get_attribute.html

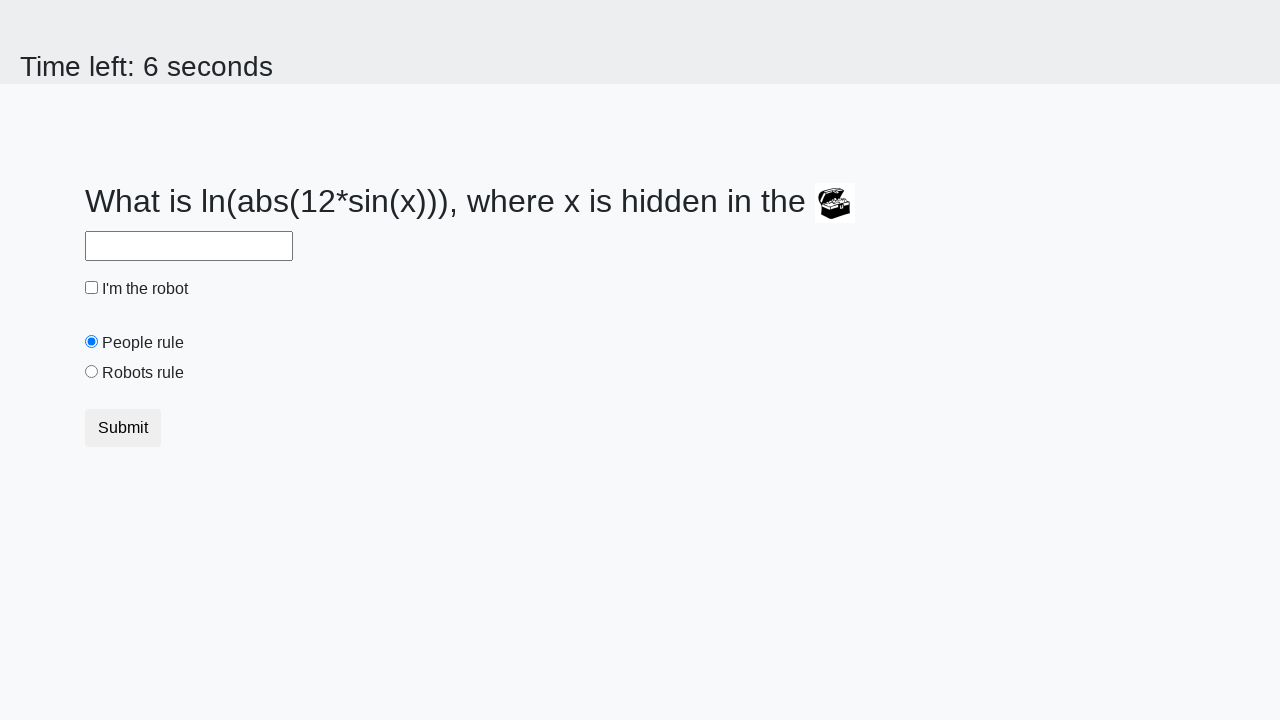

Located treasure element with hidden attribute
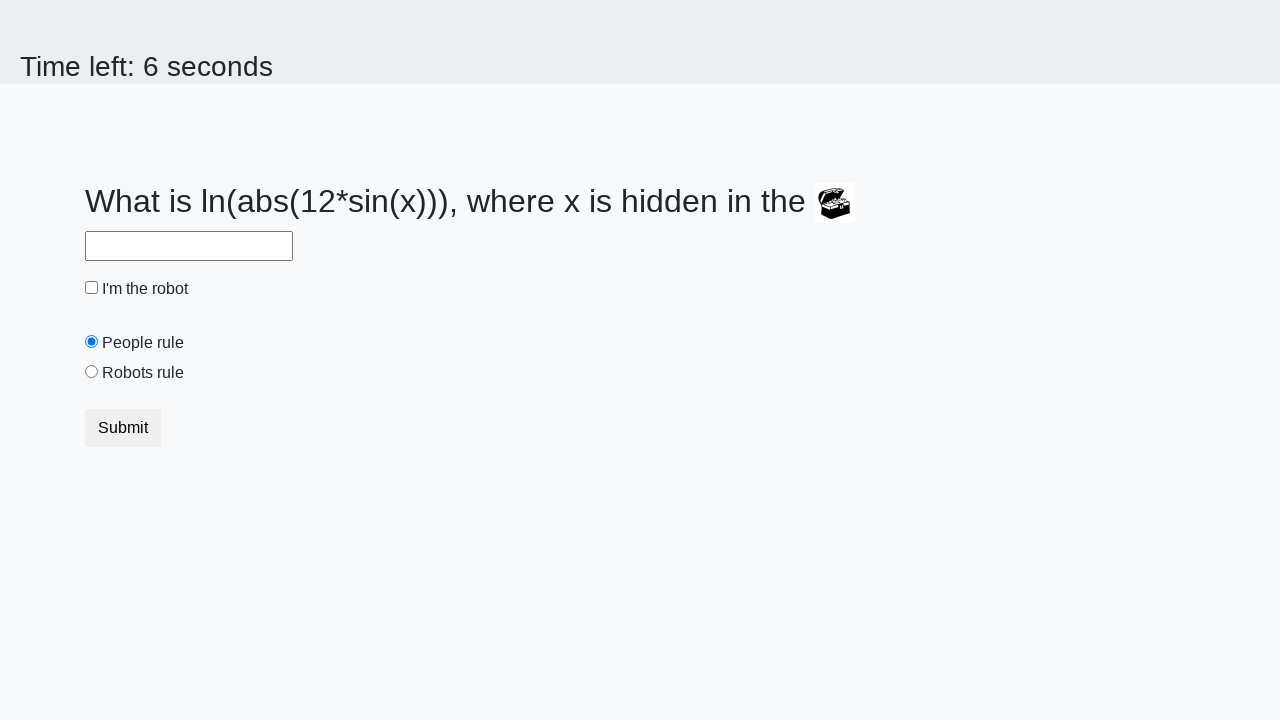

Retrieved hidden valuex attribute from treasure element
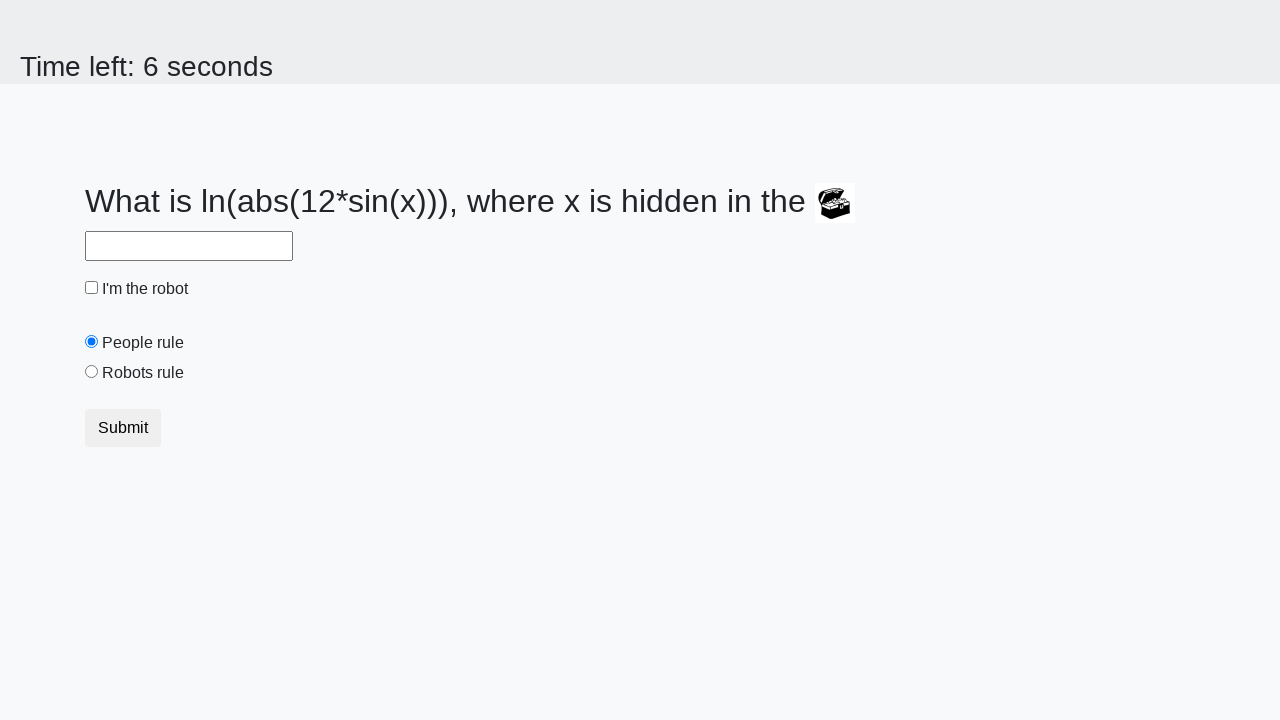

Calculated mathematical result using formula: log(abs(12 * sin(x)))
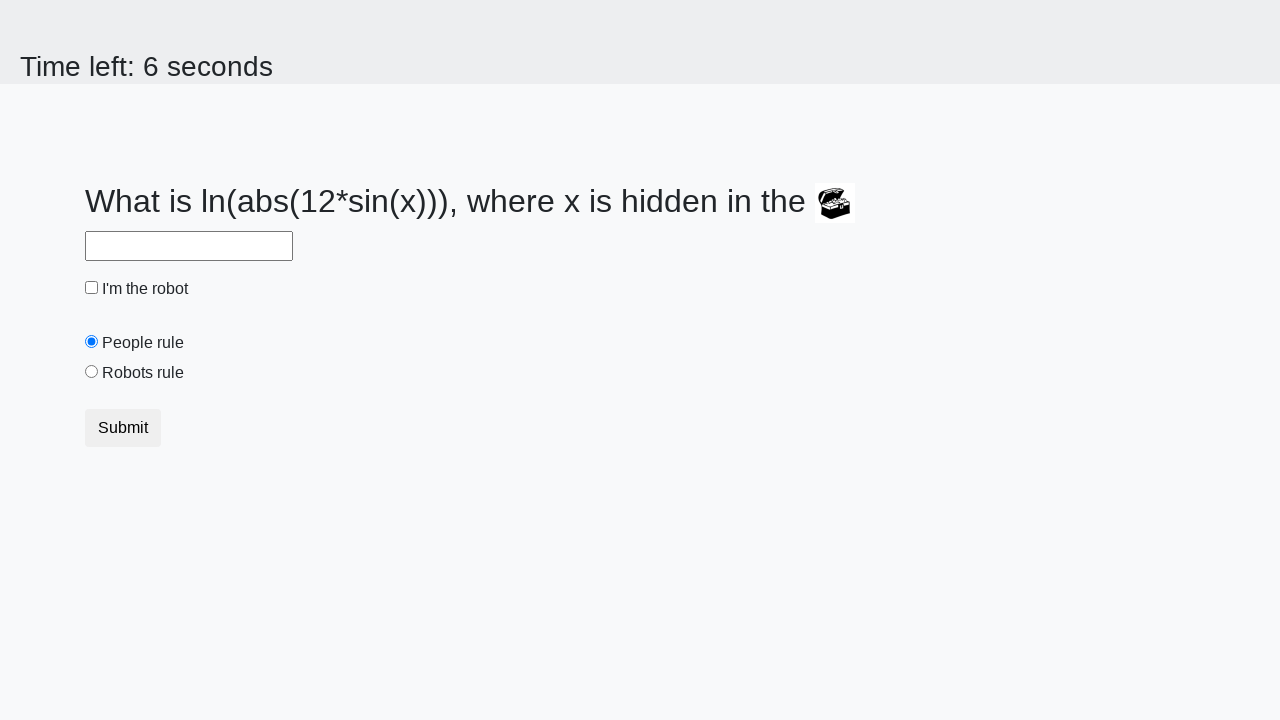

Filled answer field with calculated value on #answer
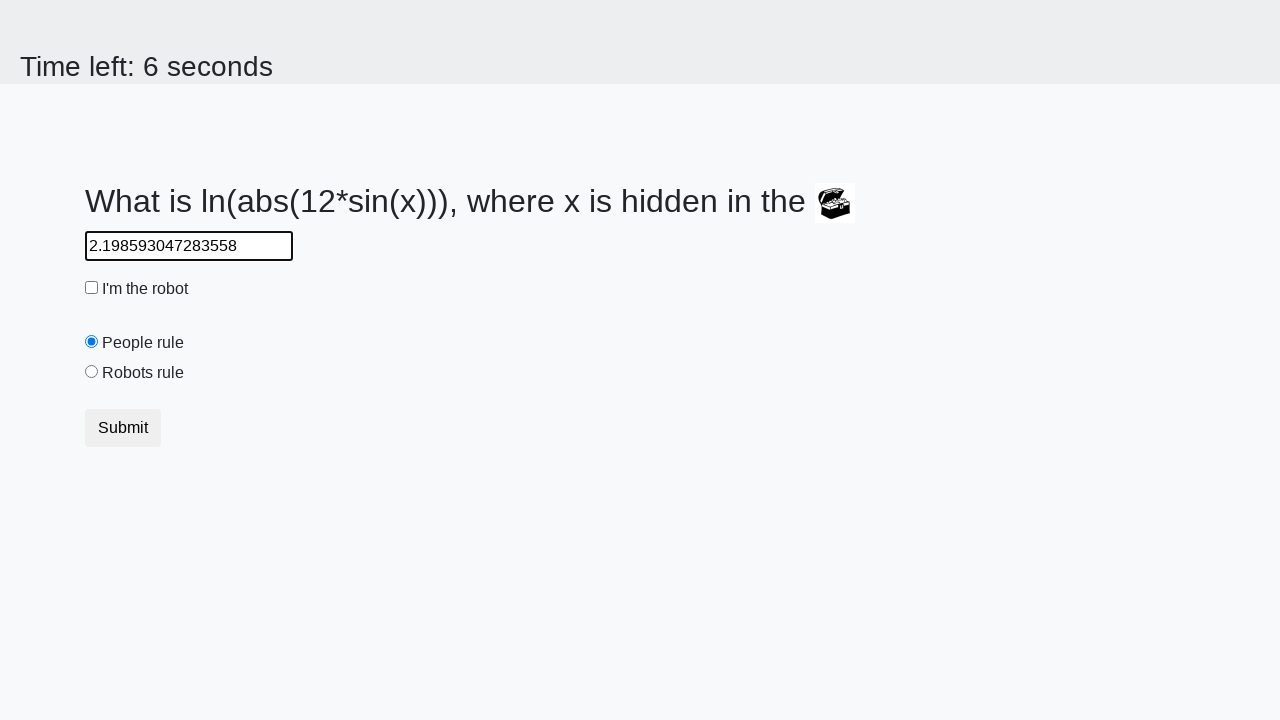

Clicked robot checkbox at (92, 288) on #robotCheckbox
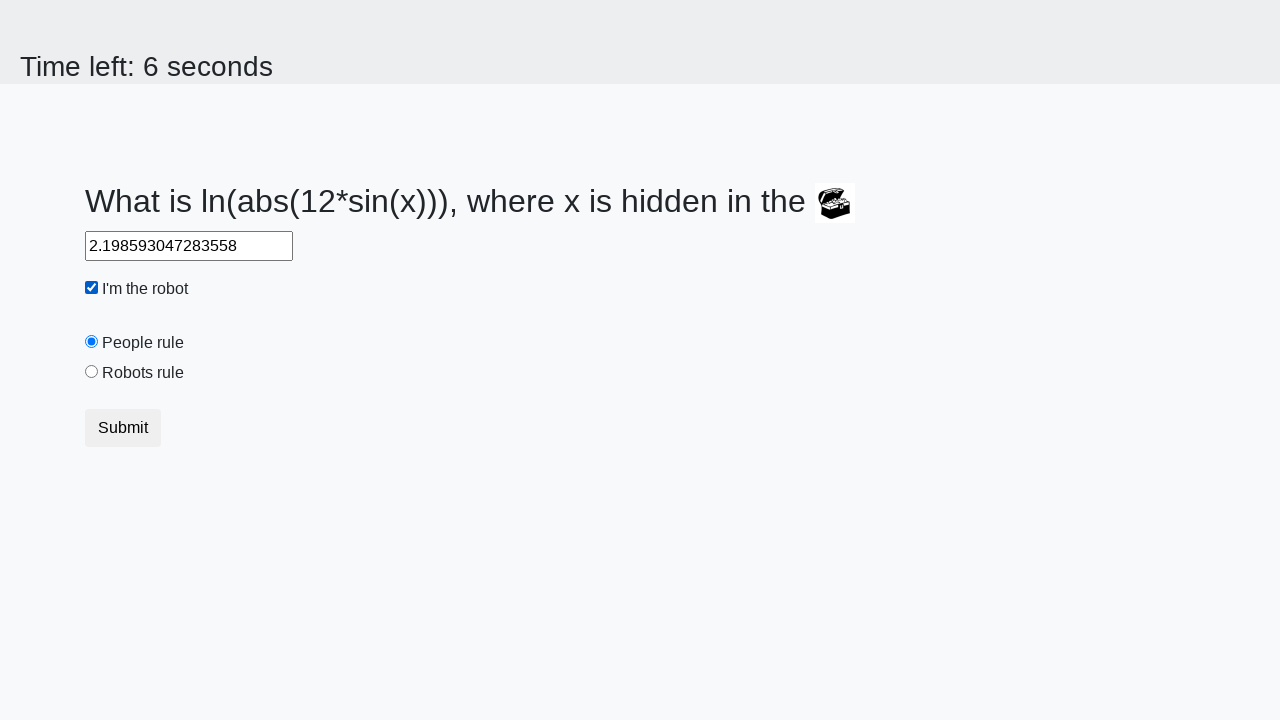

Clicked robots rule radio button at (92, 372) on #robotsRule
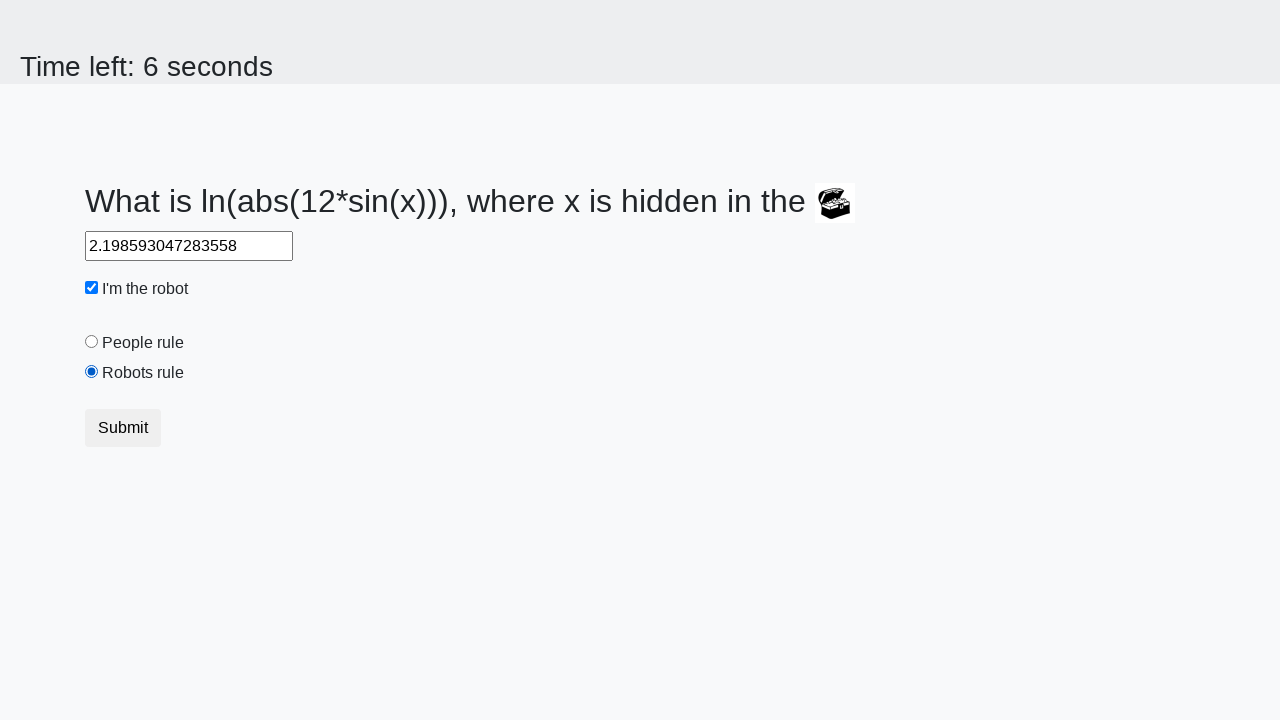

Clicked submit button to submit form at (123, 428) on button.btn
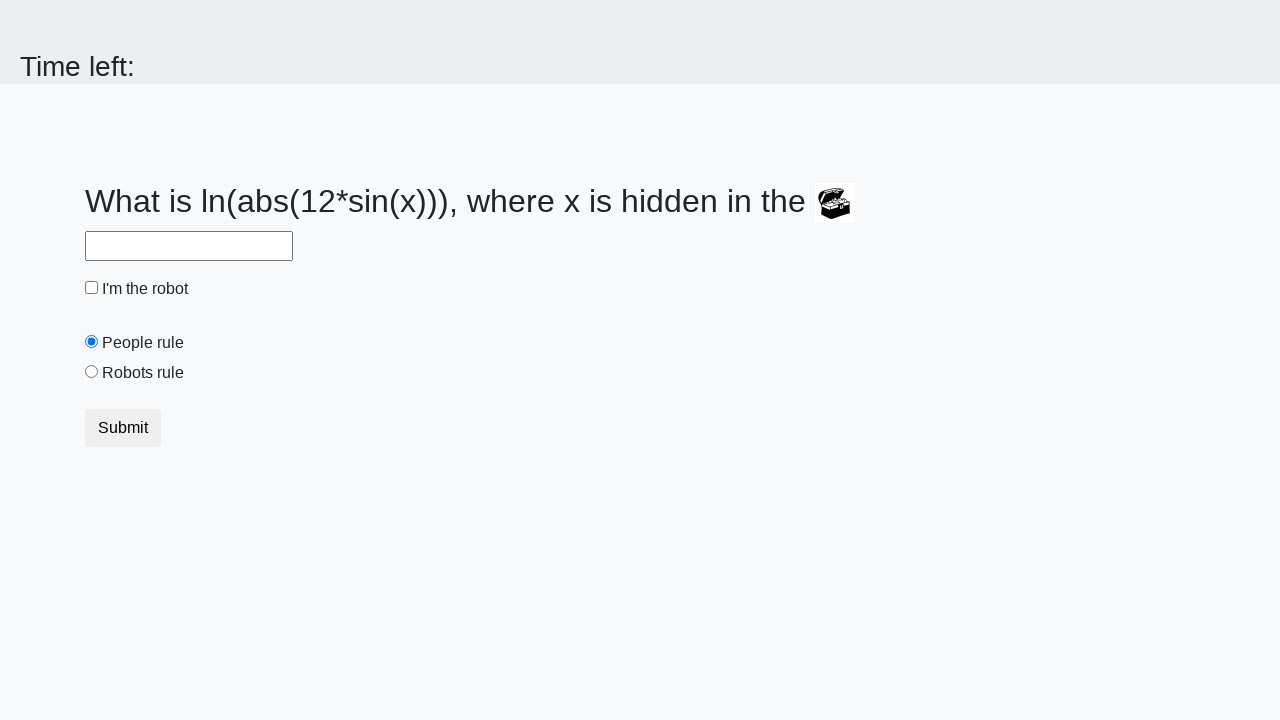

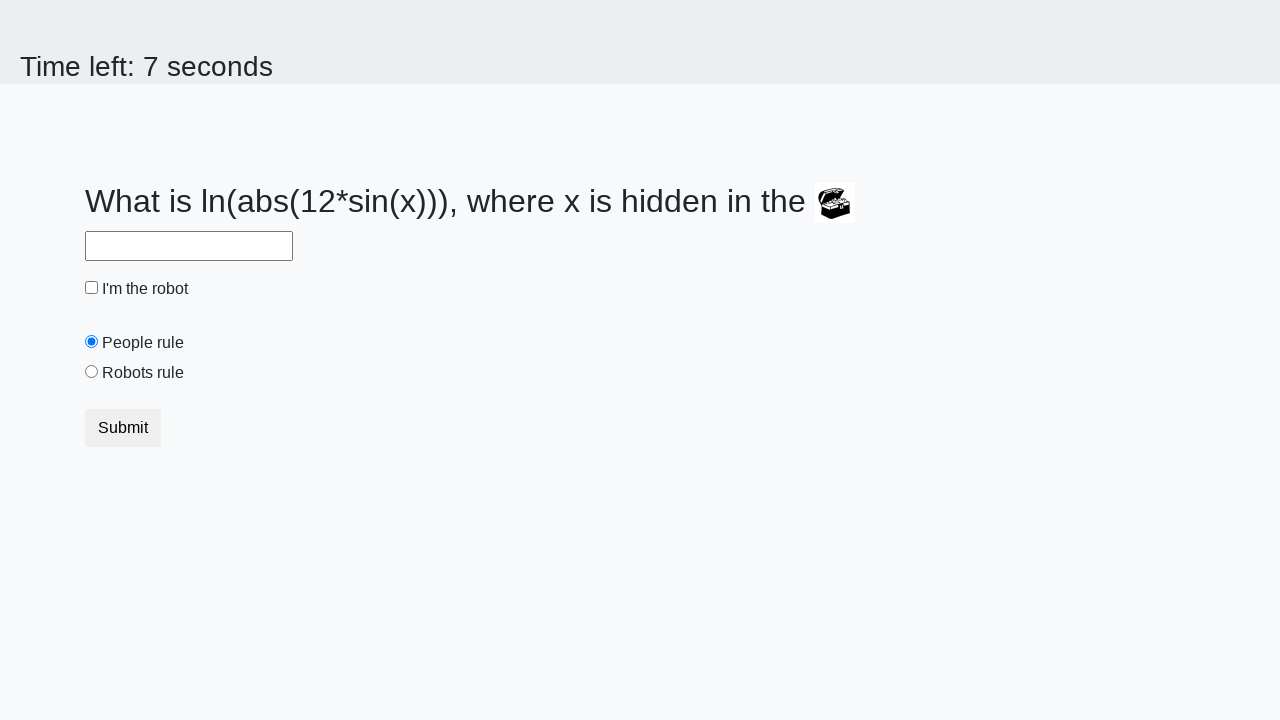